Tests the Zappos homepage search functionality by searching for "Green Shoes" and submitting the search form.

Starting URL: https://www.zappos.com

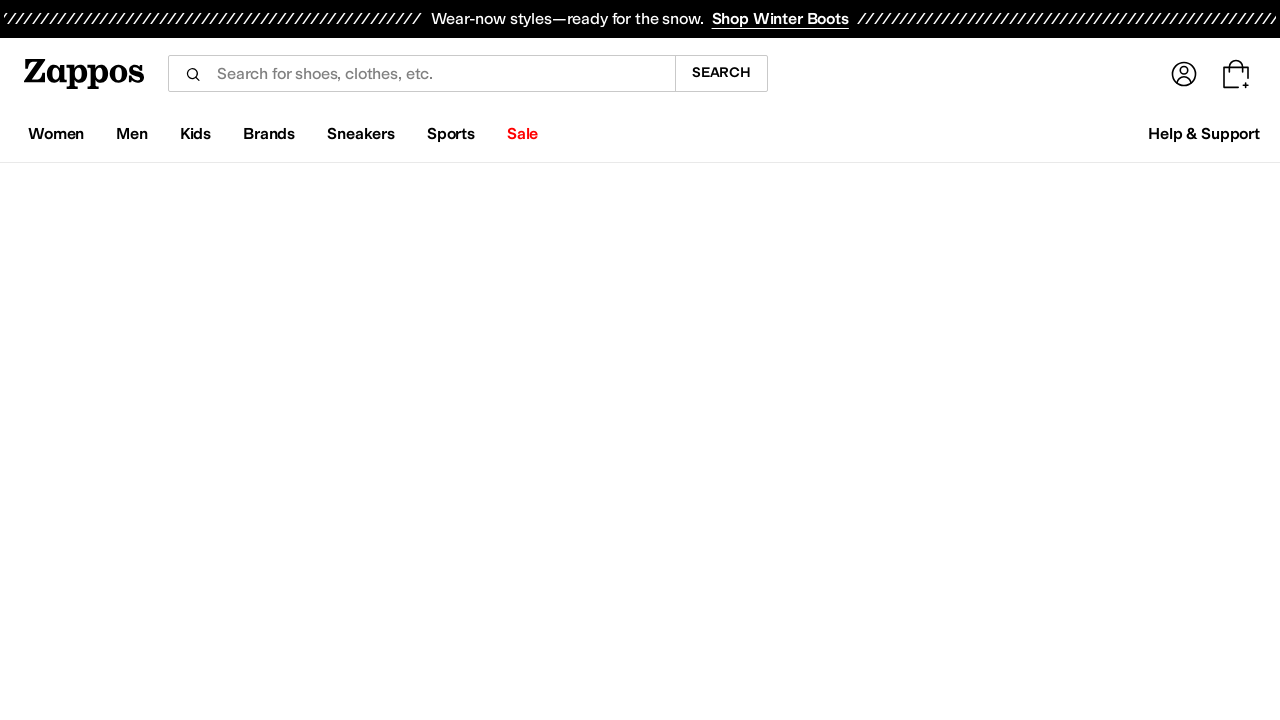

Filled search field with 'Green Shoes' on input[name='term']
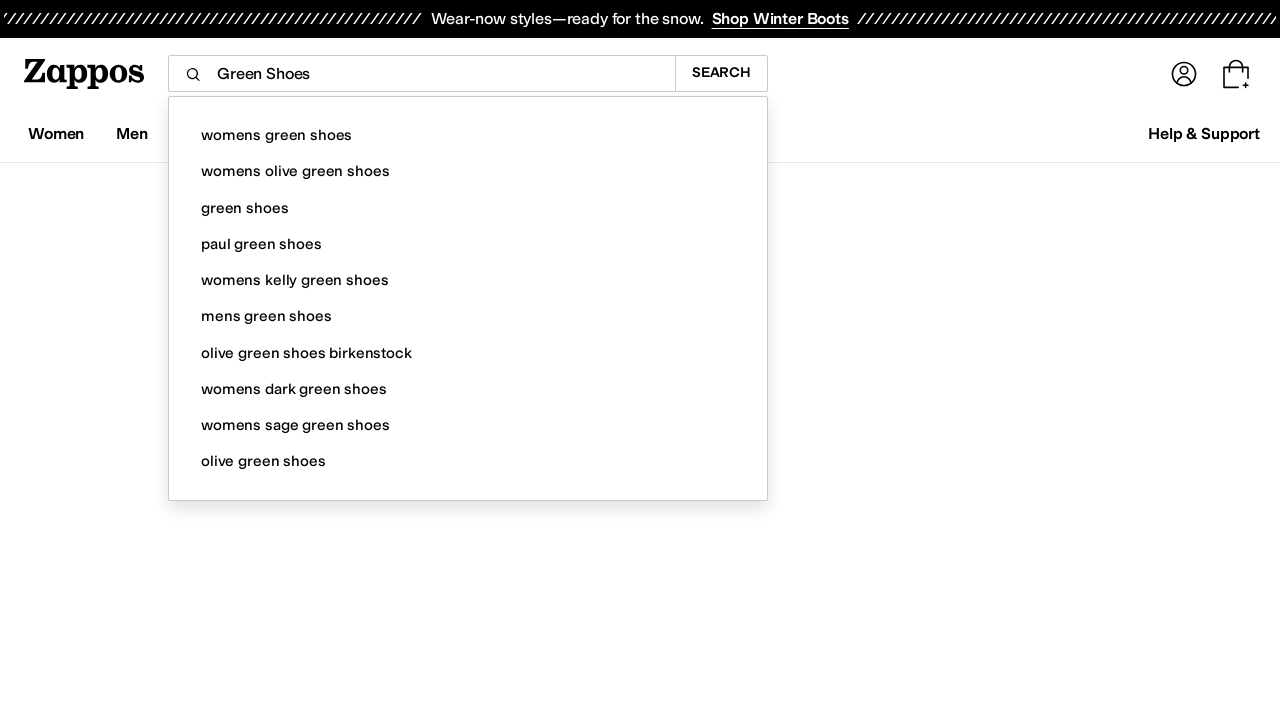

Pressed Enter to submit search form on input[name='term']
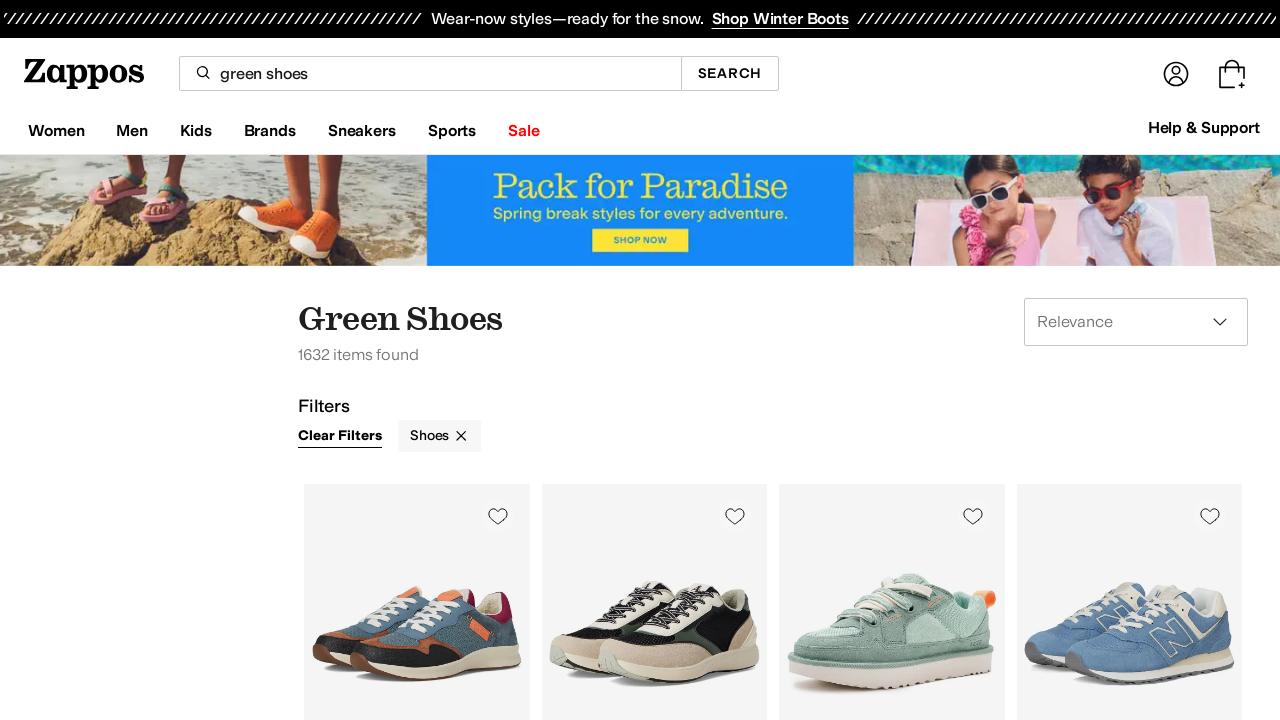

Search results page loaded and network idle
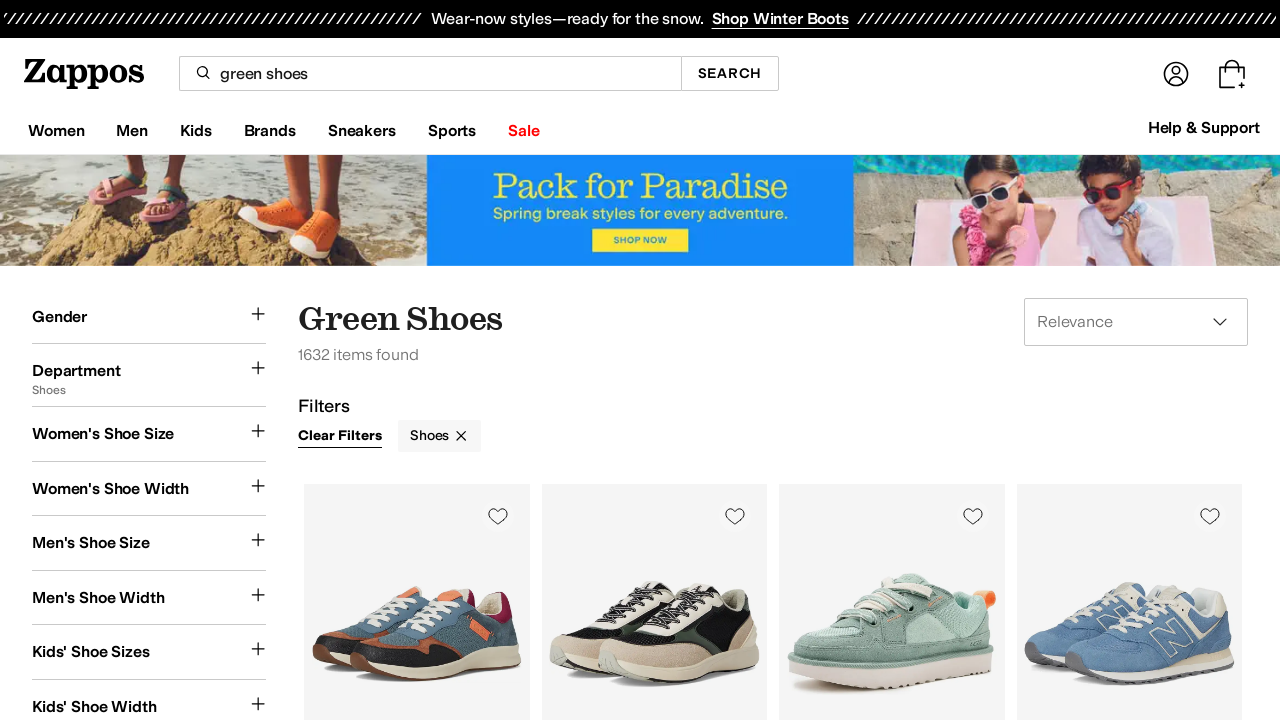

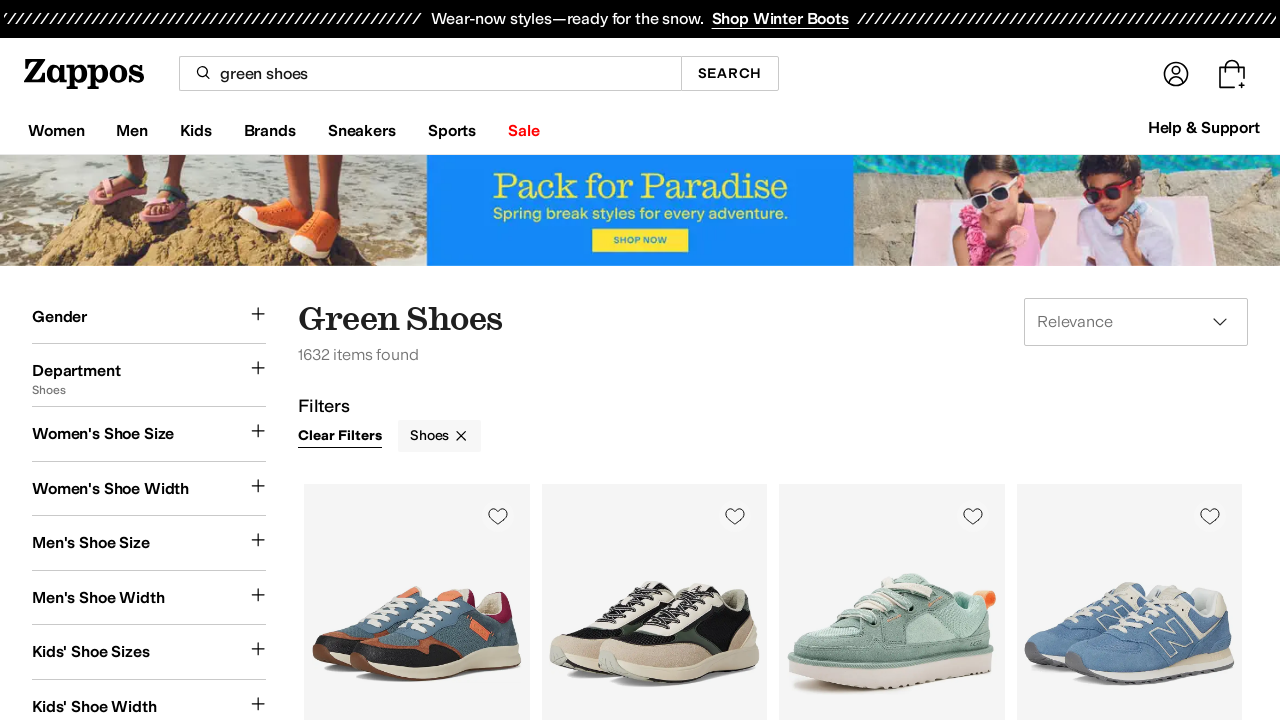